Tests hover functionality by hovering over three images and verifying that corresponding user names become visible on each hover action.

Starting URL: https://practice.cydeo.com/hovers

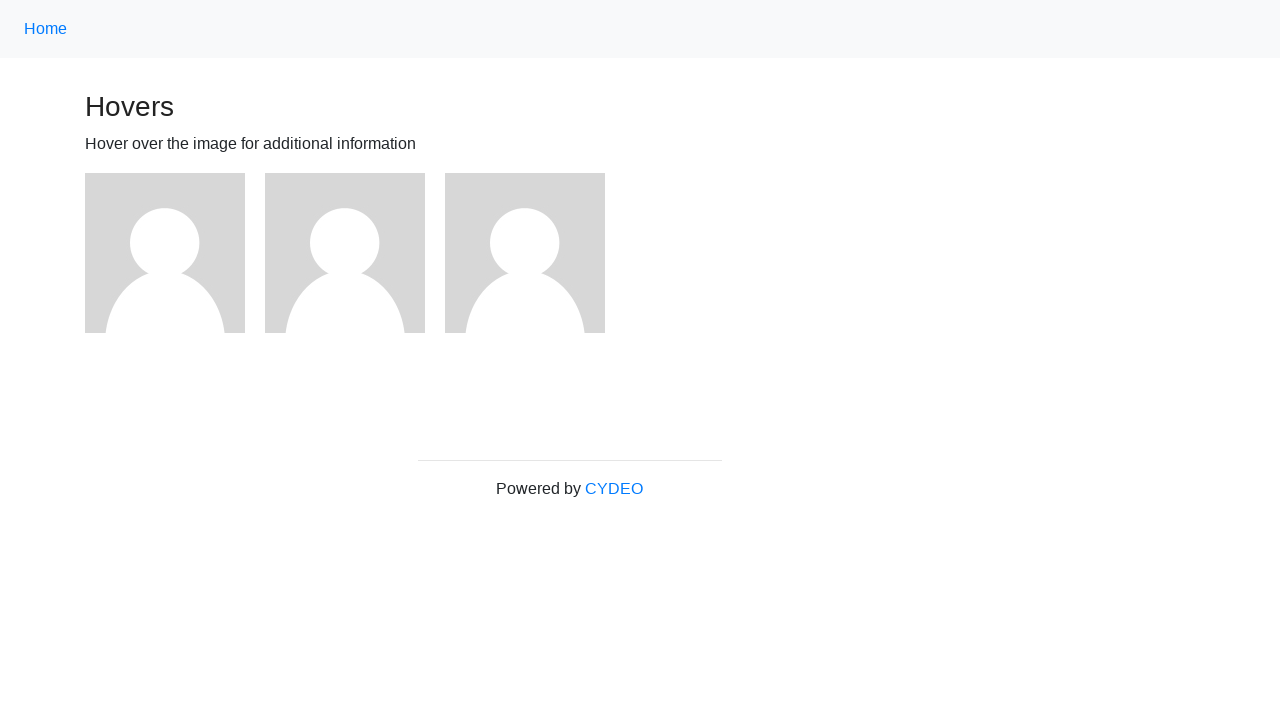

Hovered over first image at (165, 253) on (//img)[1]
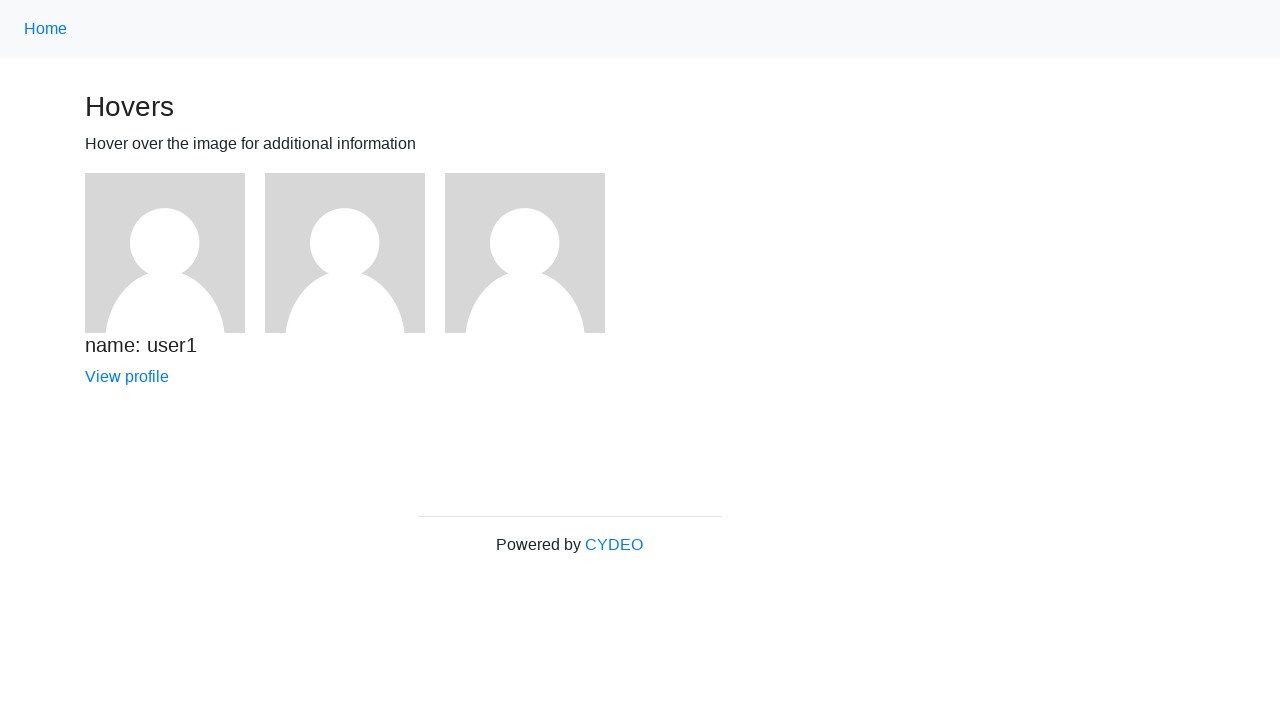

Verified that 'name: user1' text is visible after hovering over first image
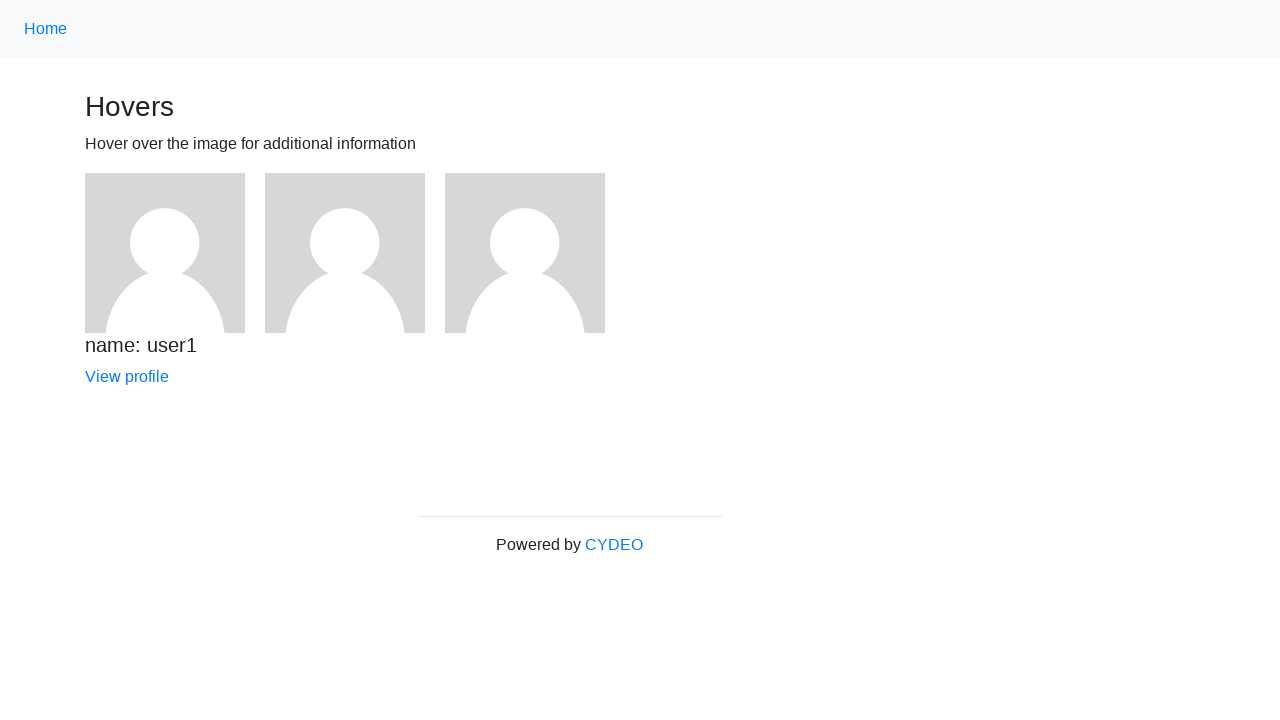

Hovered over second image at (345, 253) on (//img)[2]
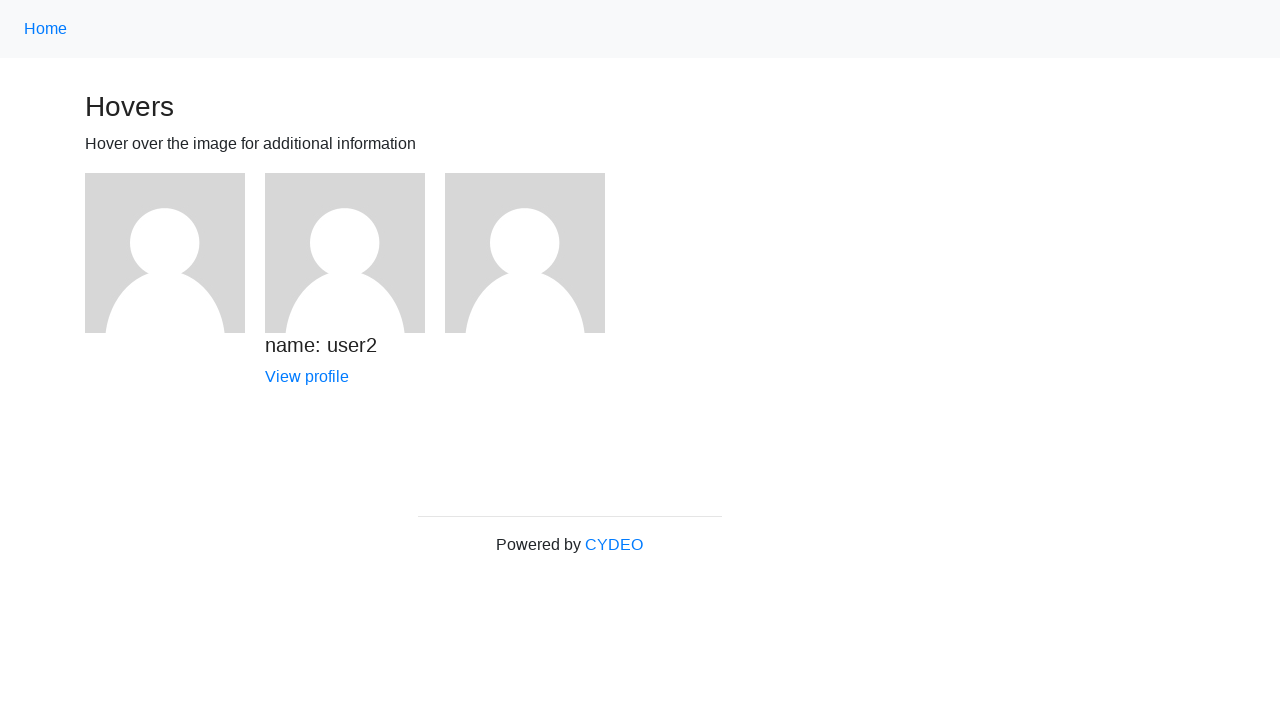

Verified that 'name: user2' text is visible after hovering over second image
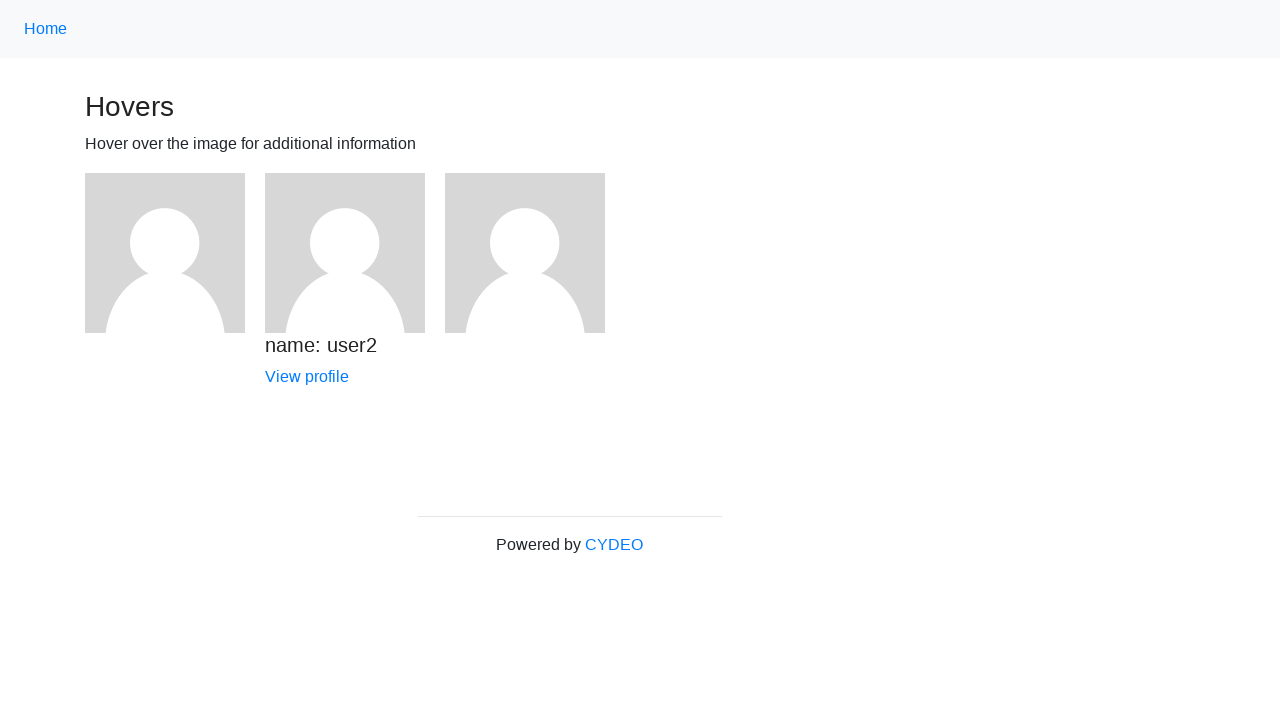

Hovered over third image at (525, 253) on (//img)[3]
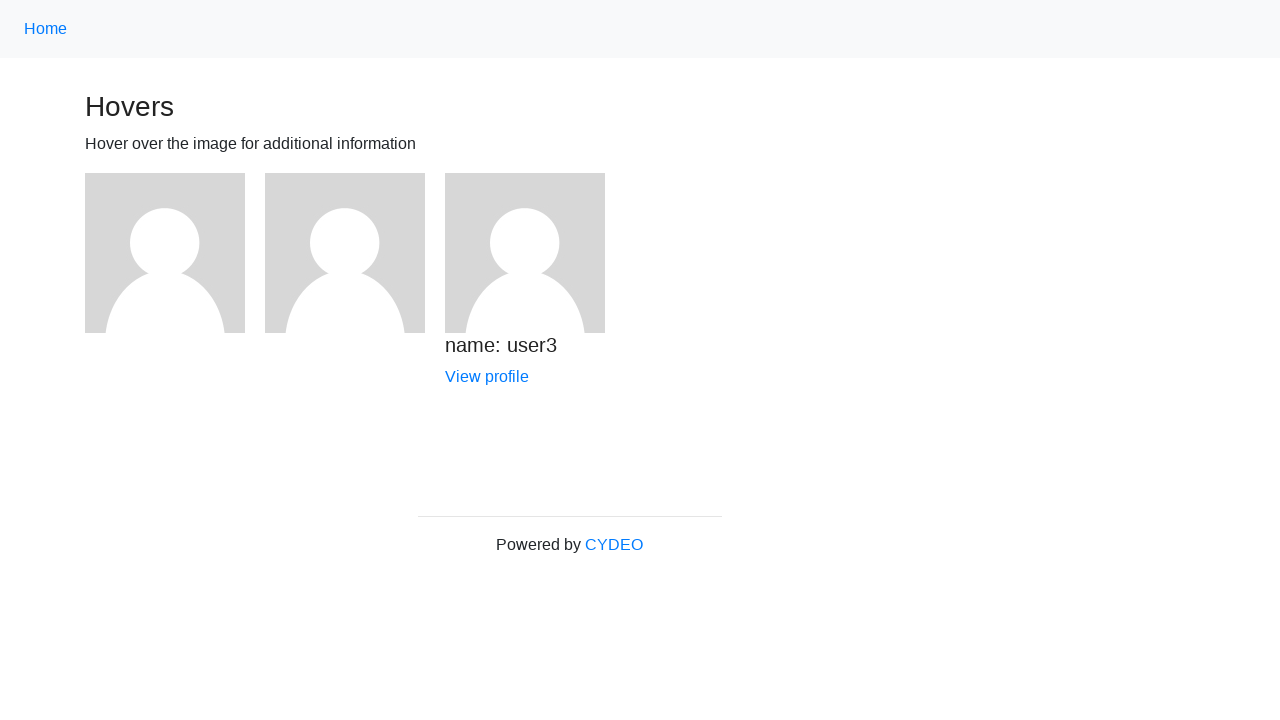

Verified that 'name: user3' text is visible after hovering over third image
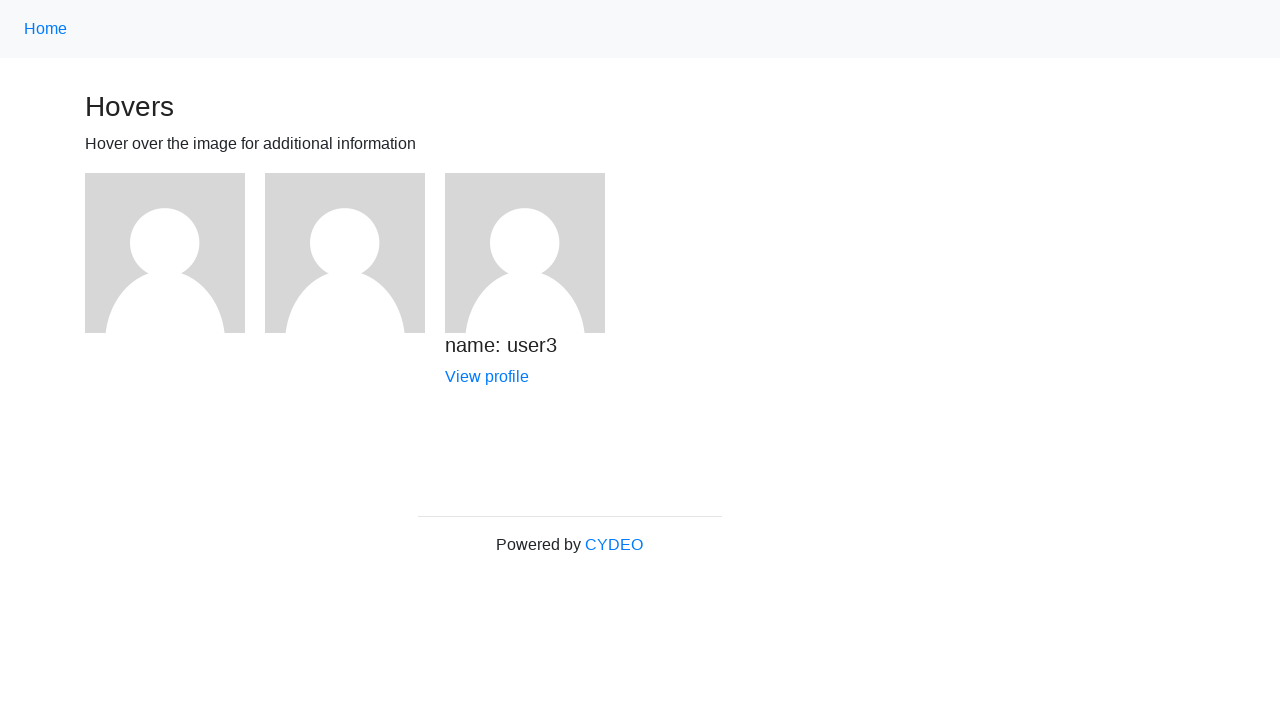

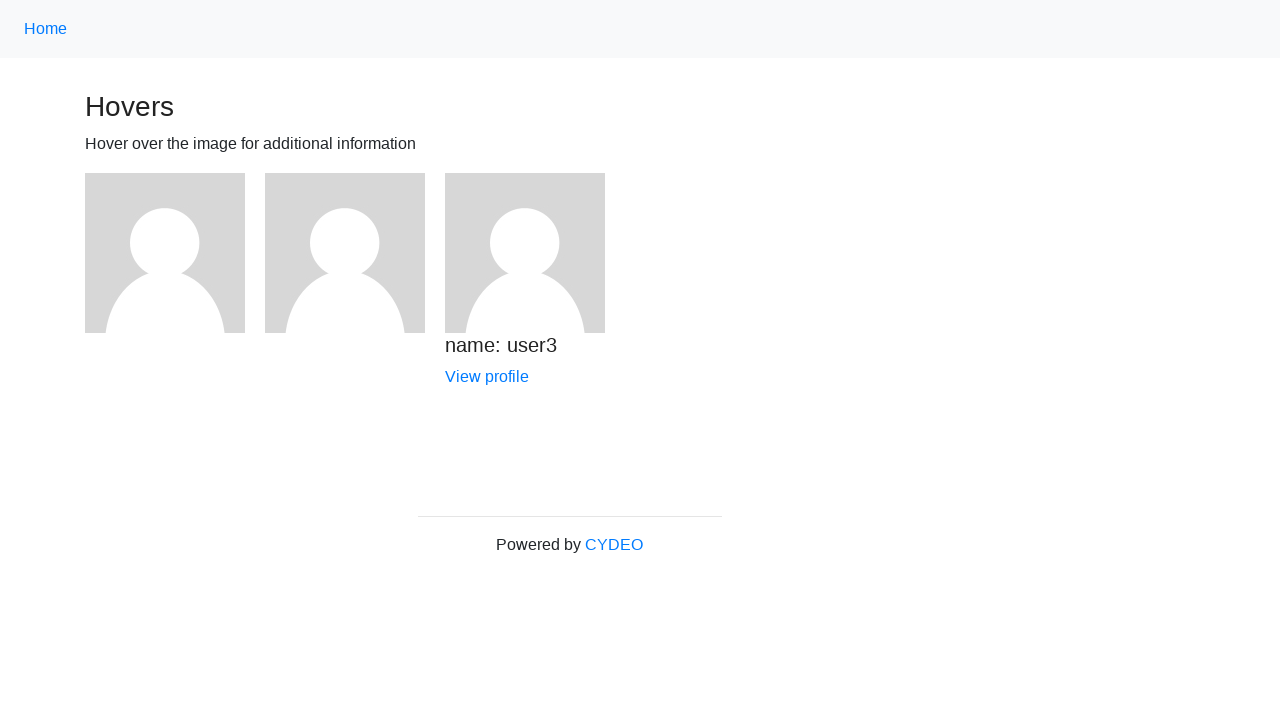